Tests modal dialog functionality by creating a new user through a form and verifying the user appears in the table

Starting URL: https://seleniumui.moderntester.pl/modal-dialog.php

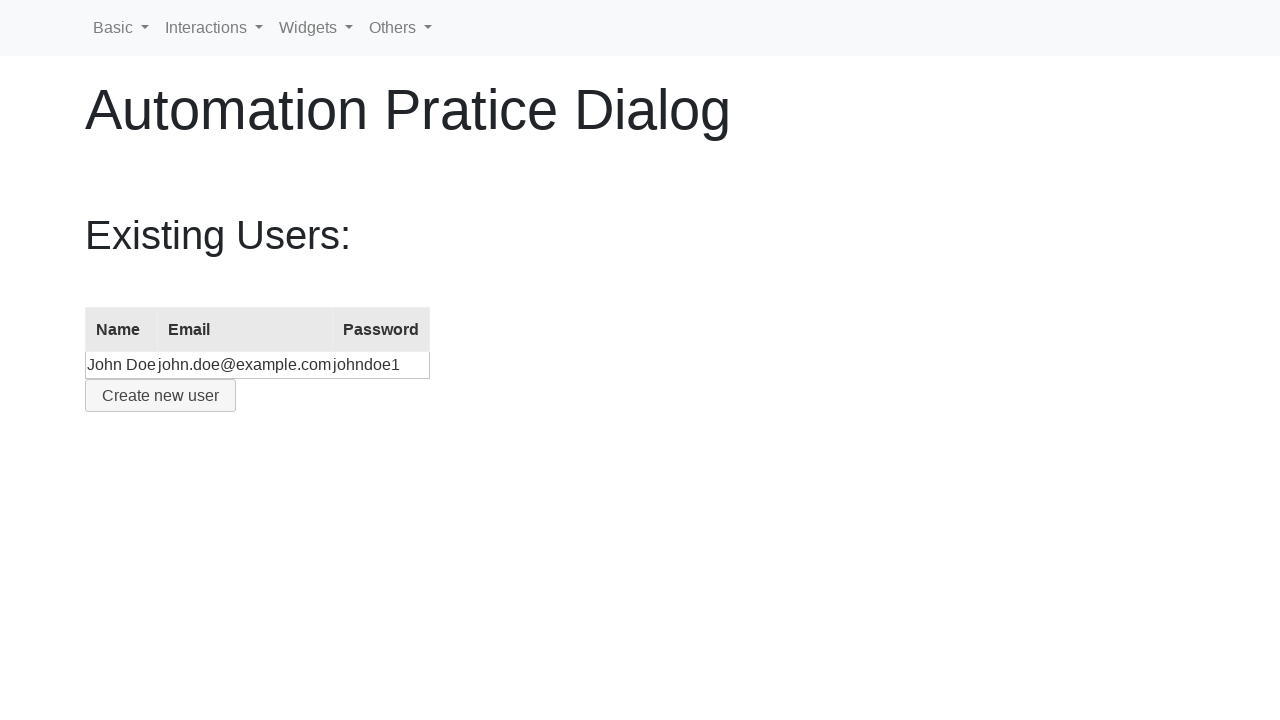

Navigated to modal dialog test page
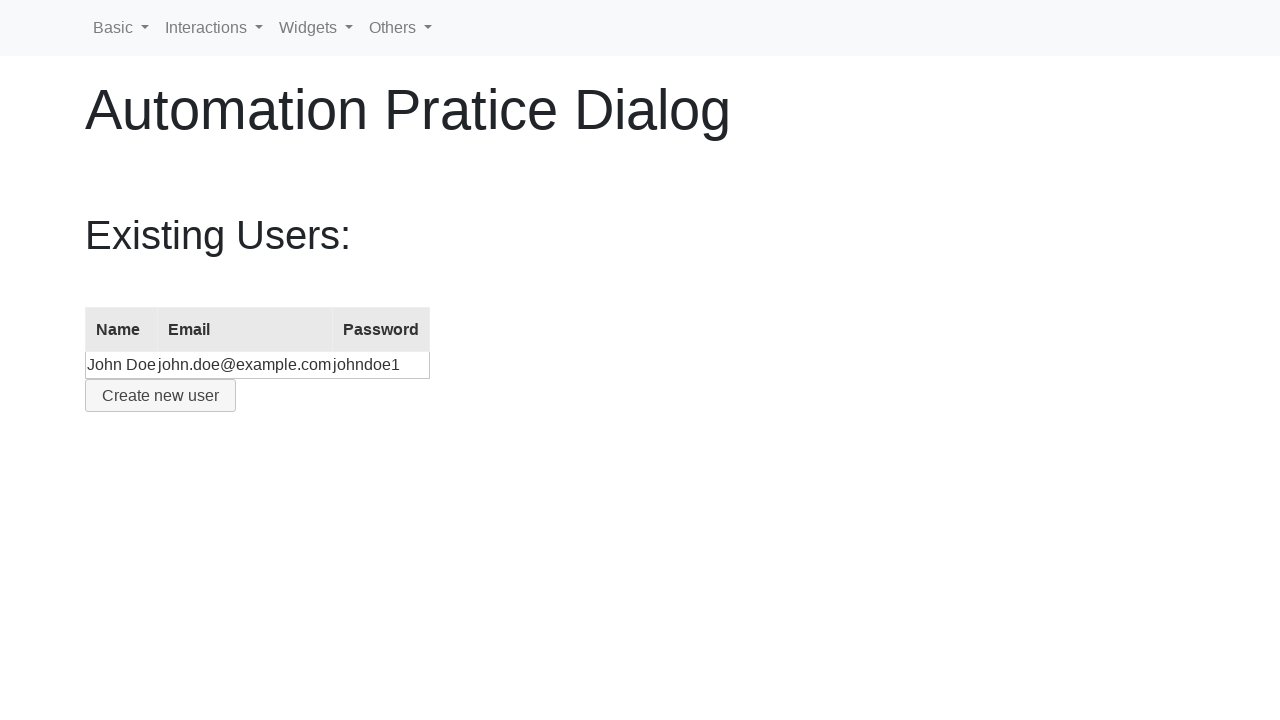

Clicked create user button to open modal dialog at (160, 396) on #create-user
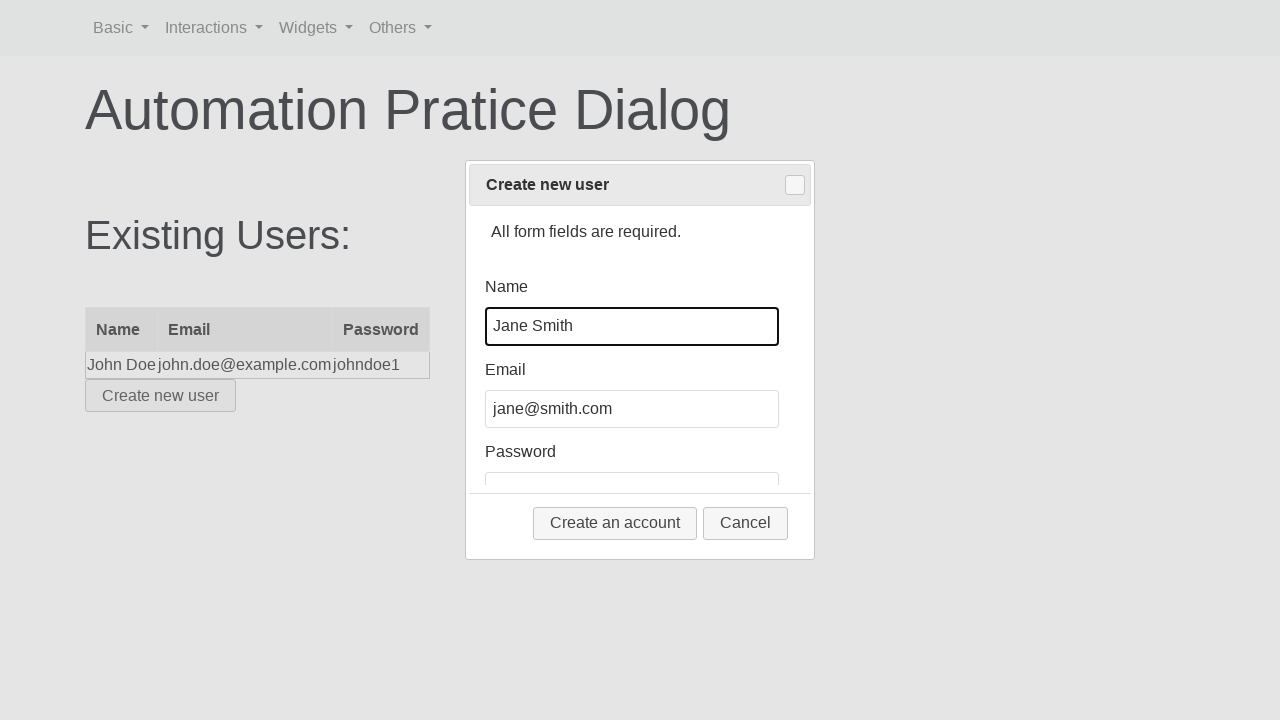

Cleared name field on #name
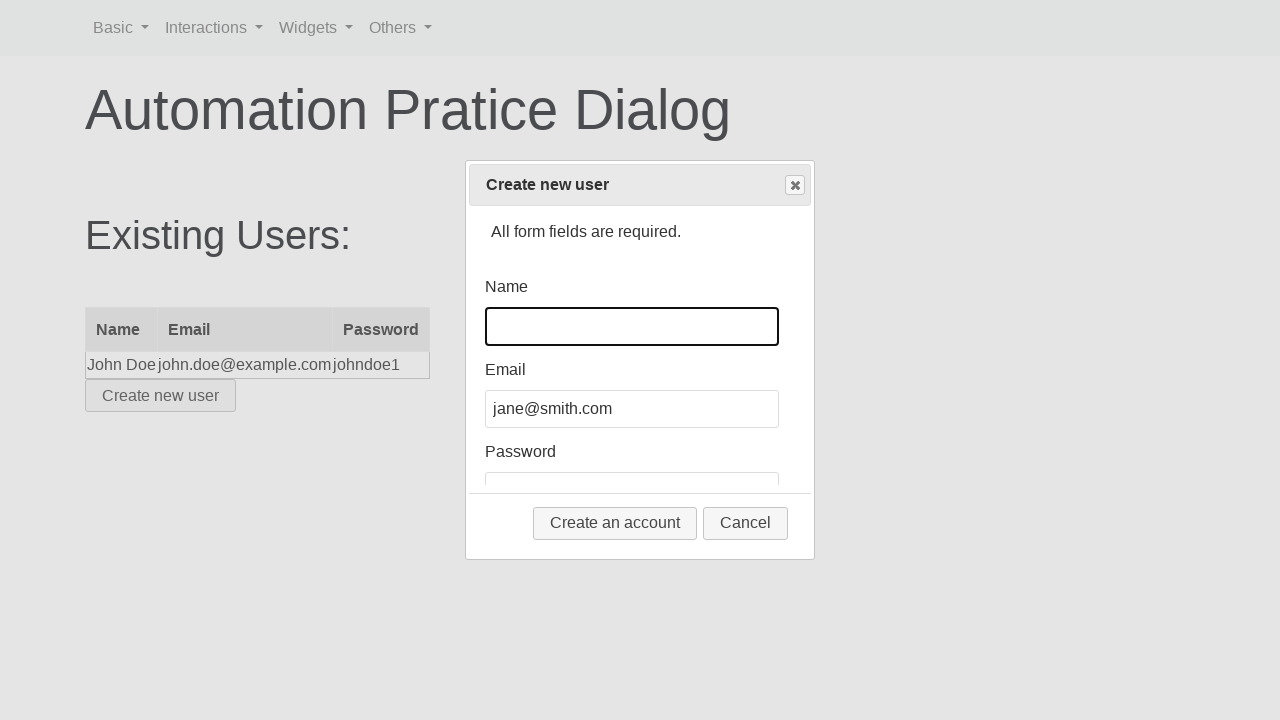

Filled name field with 'Arek Darek' on #name
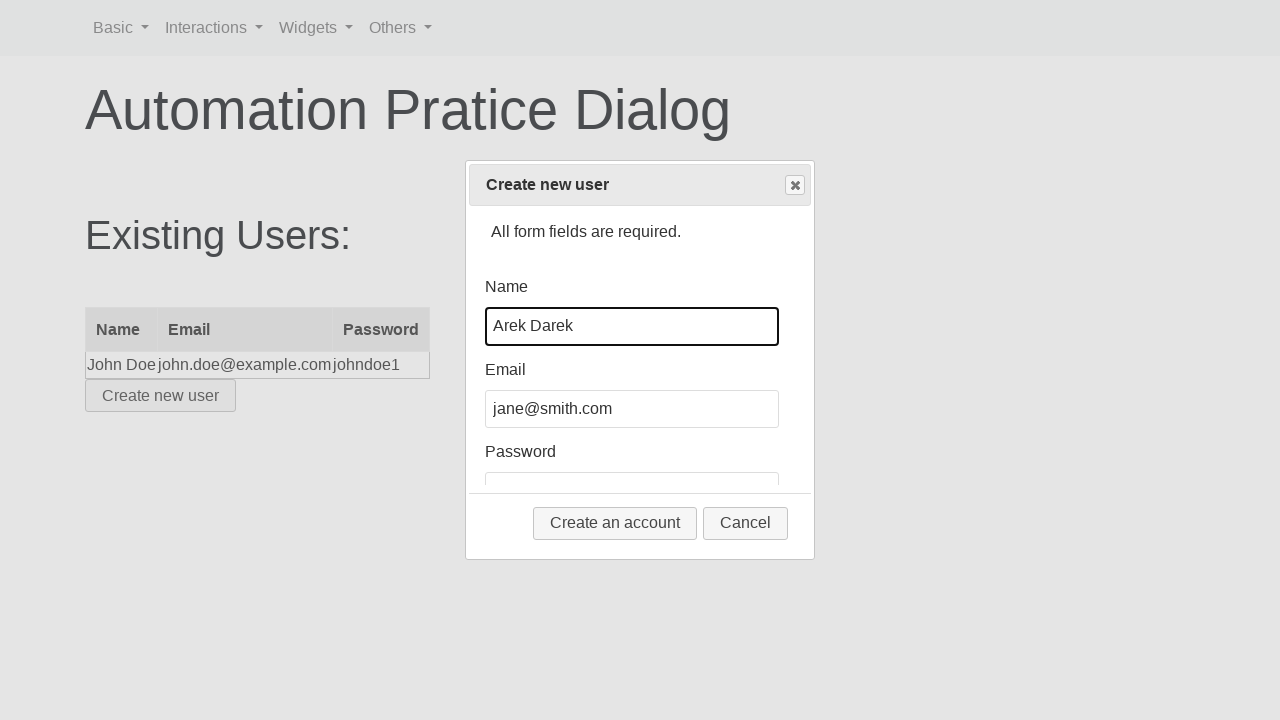

Cleared email field on #email
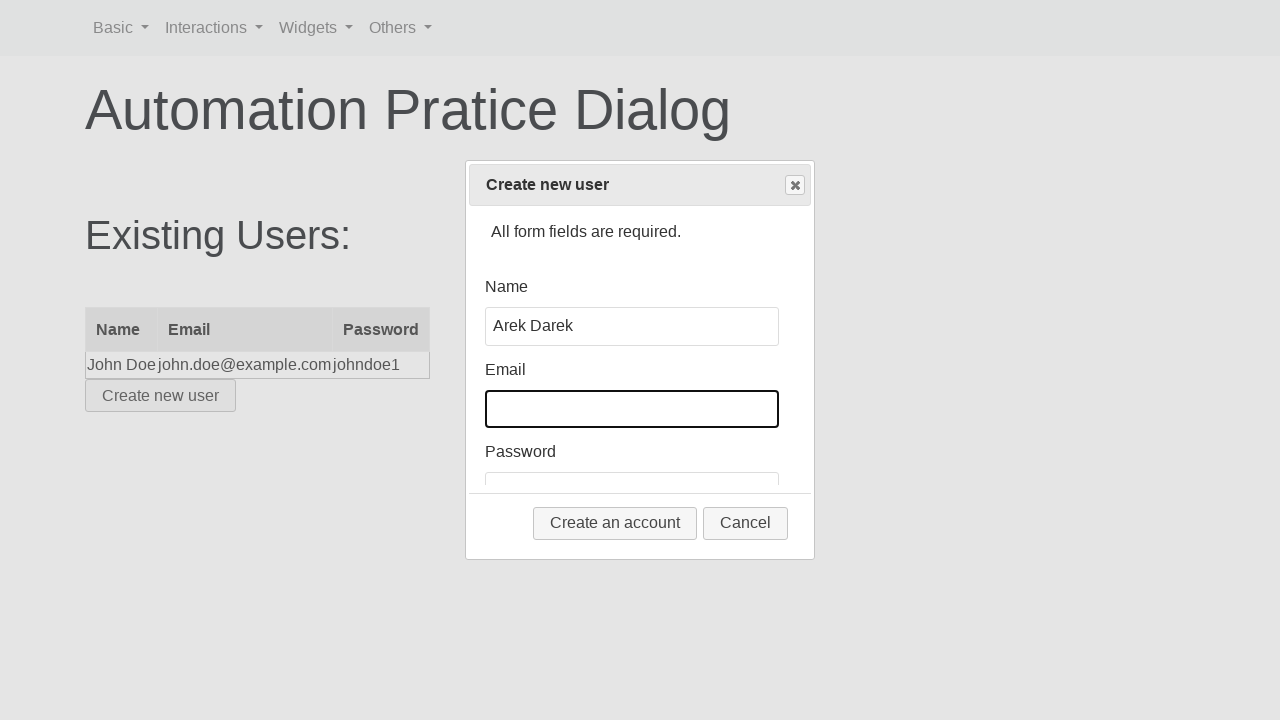

Filled email field with 'mail@temporary.net' on #email
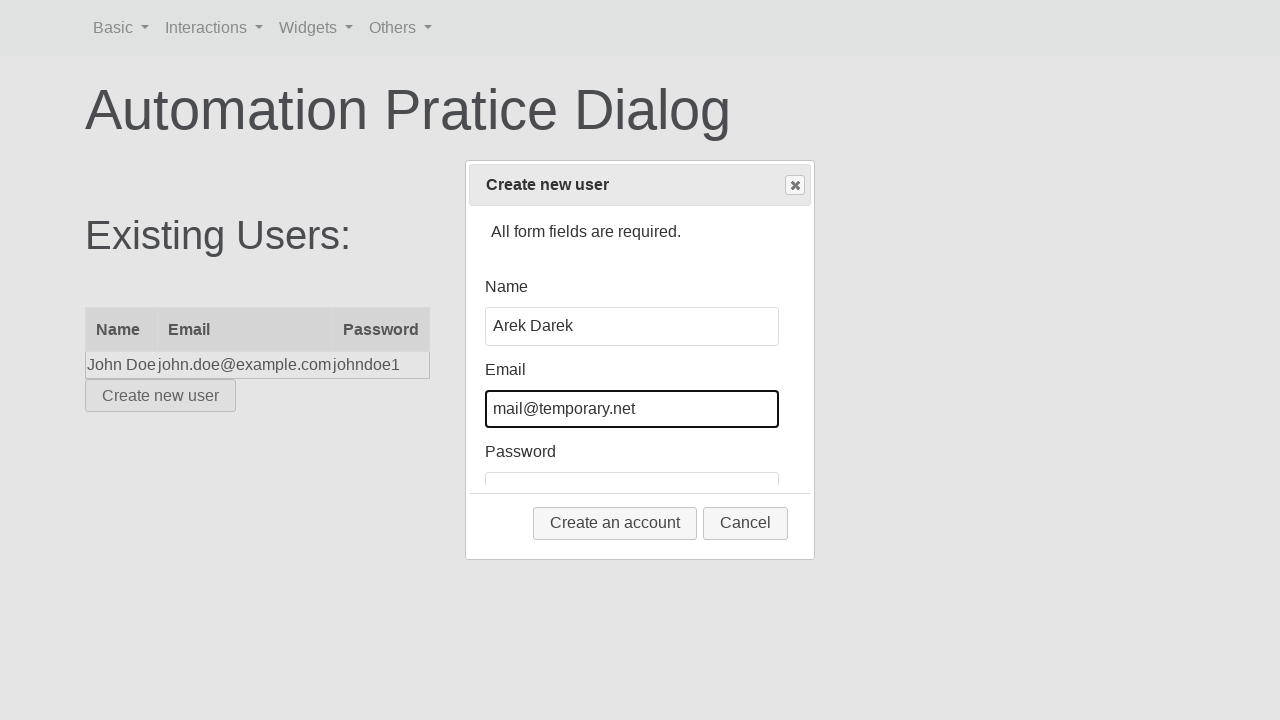

Cleared password field on #password
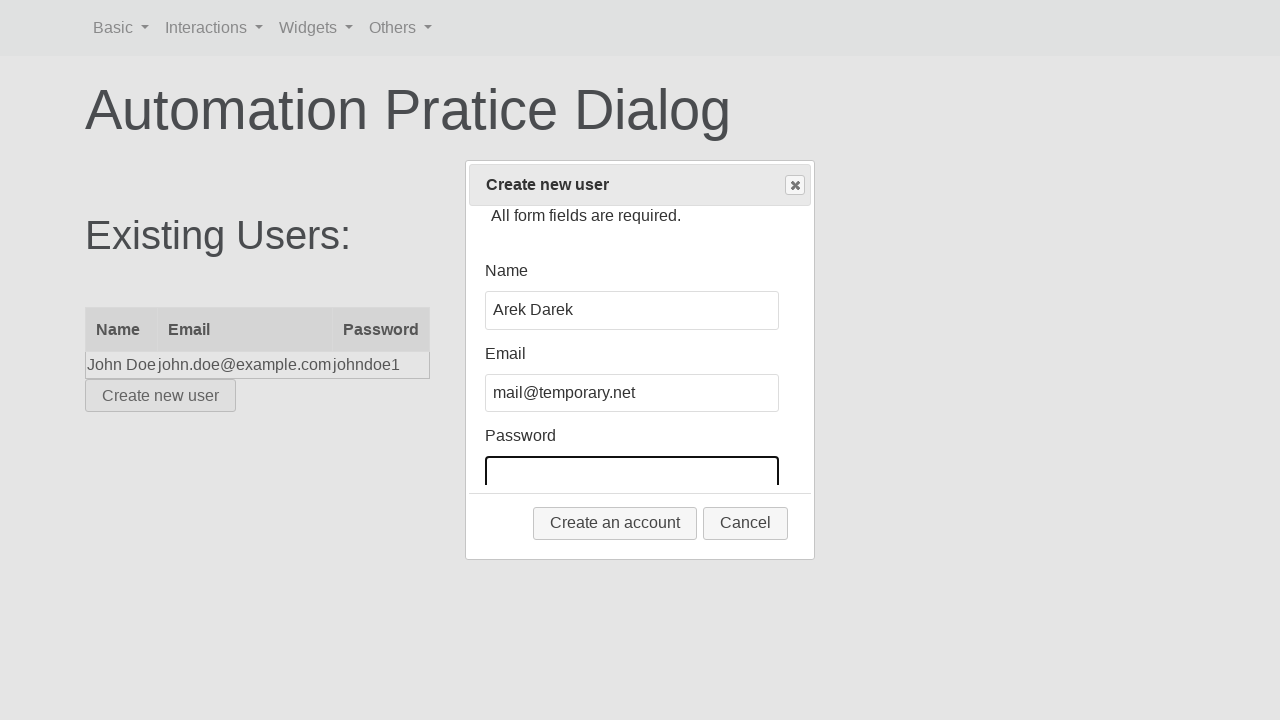

Filled password field with 'trudnEHaslo' on #password
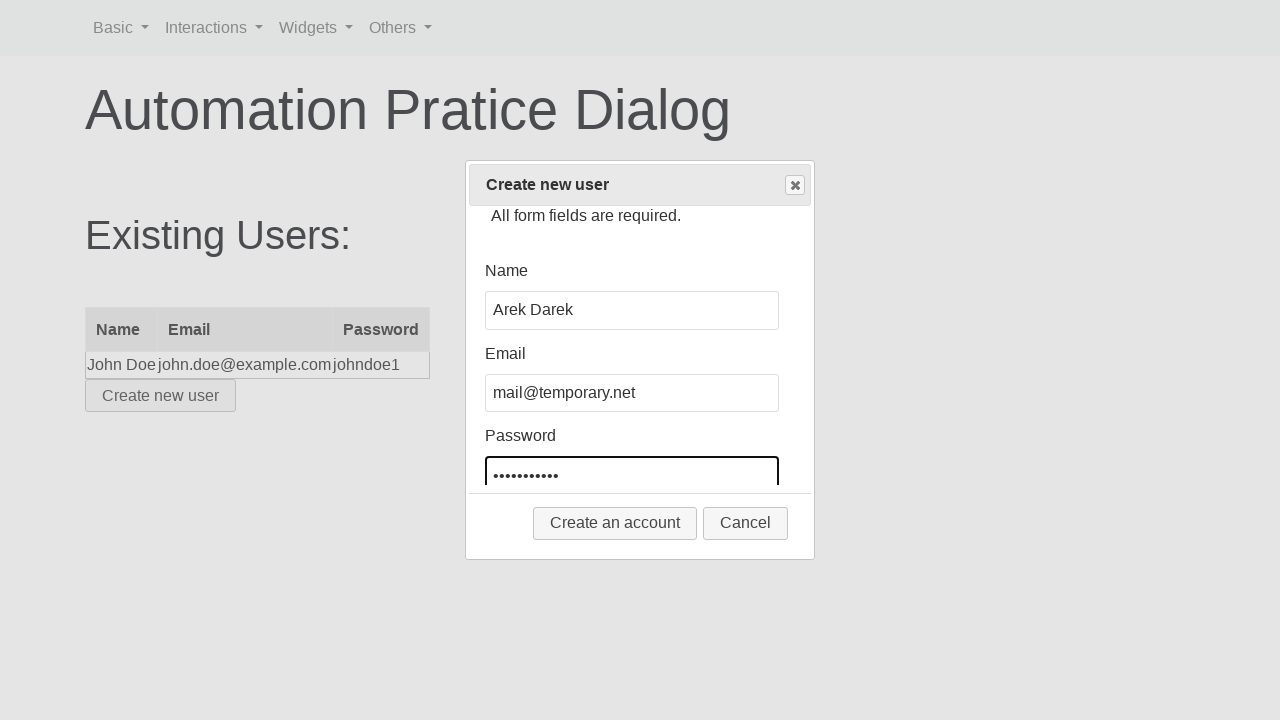

Clicked submit button in modal dialog at (615, 523) on .ui-dialog-buttonset button
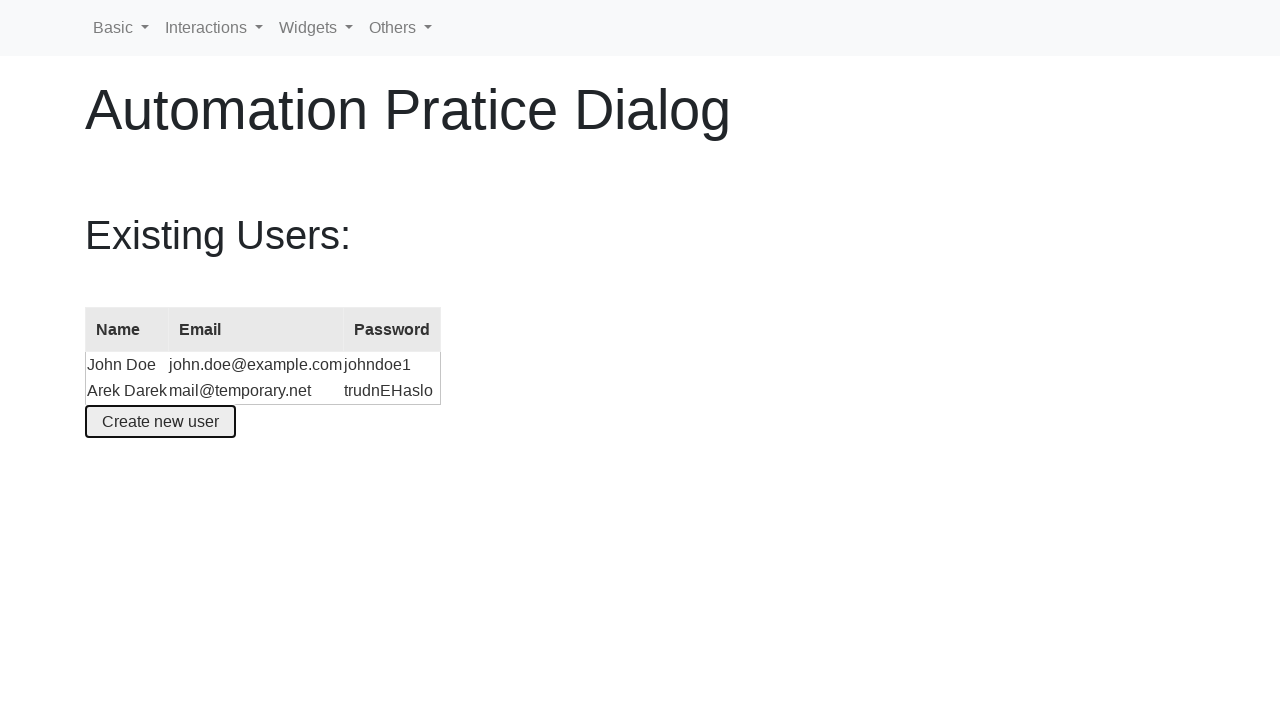

Verified new user appeared in table
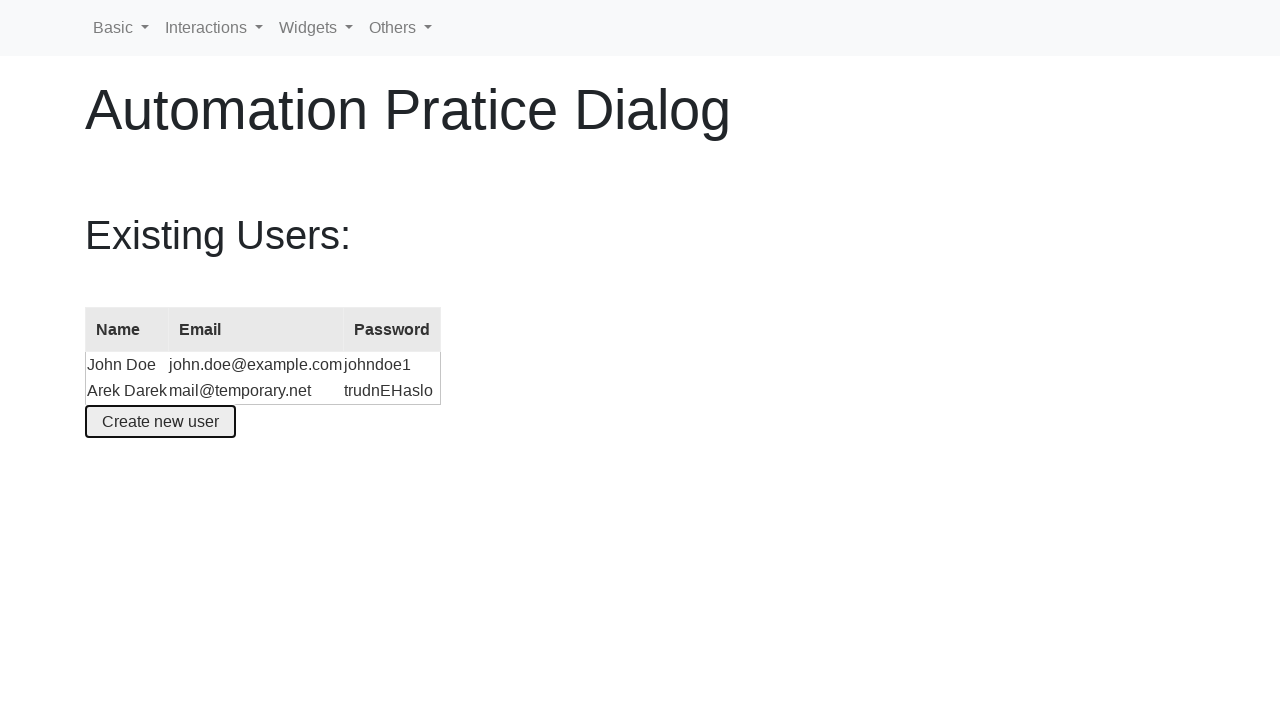

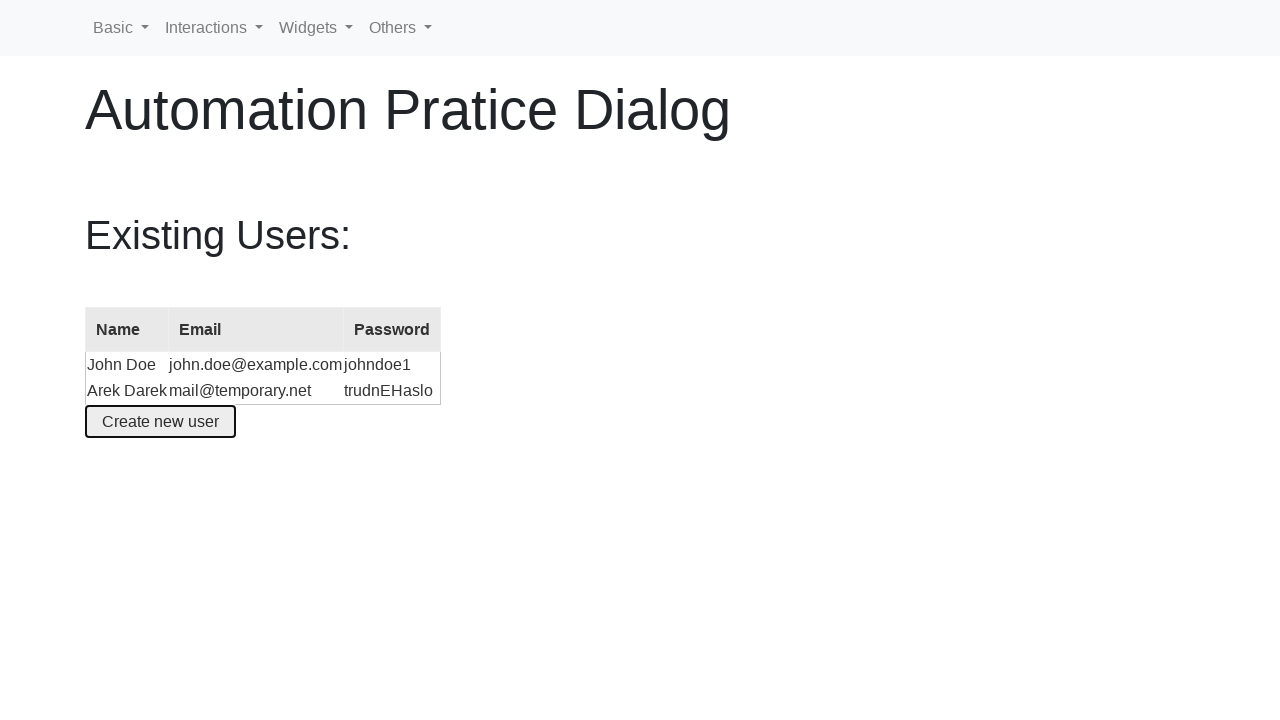